Tests implicit wait functionality by waiting for a button that appears after a delay to become visible on the page.

Starting URL: https://demoqa.com/dynamic-properties

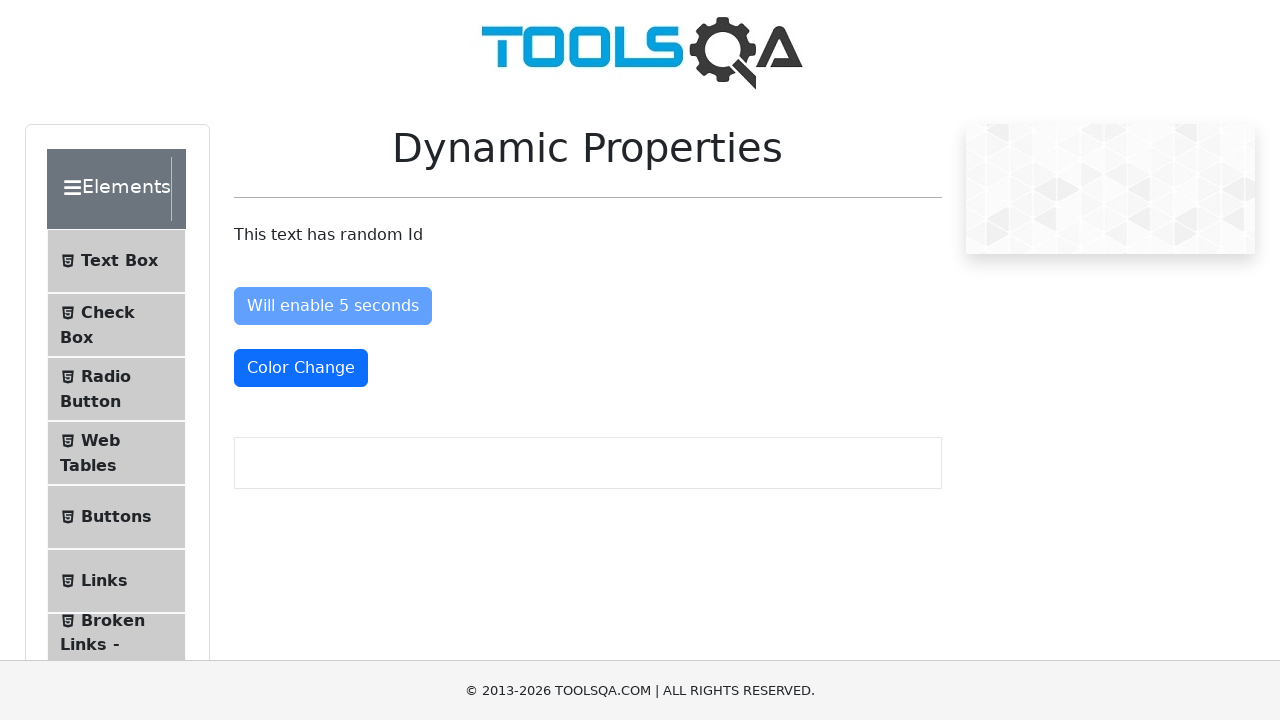

Waited for visibleAfter button to appear in DOM with 10 second timeout
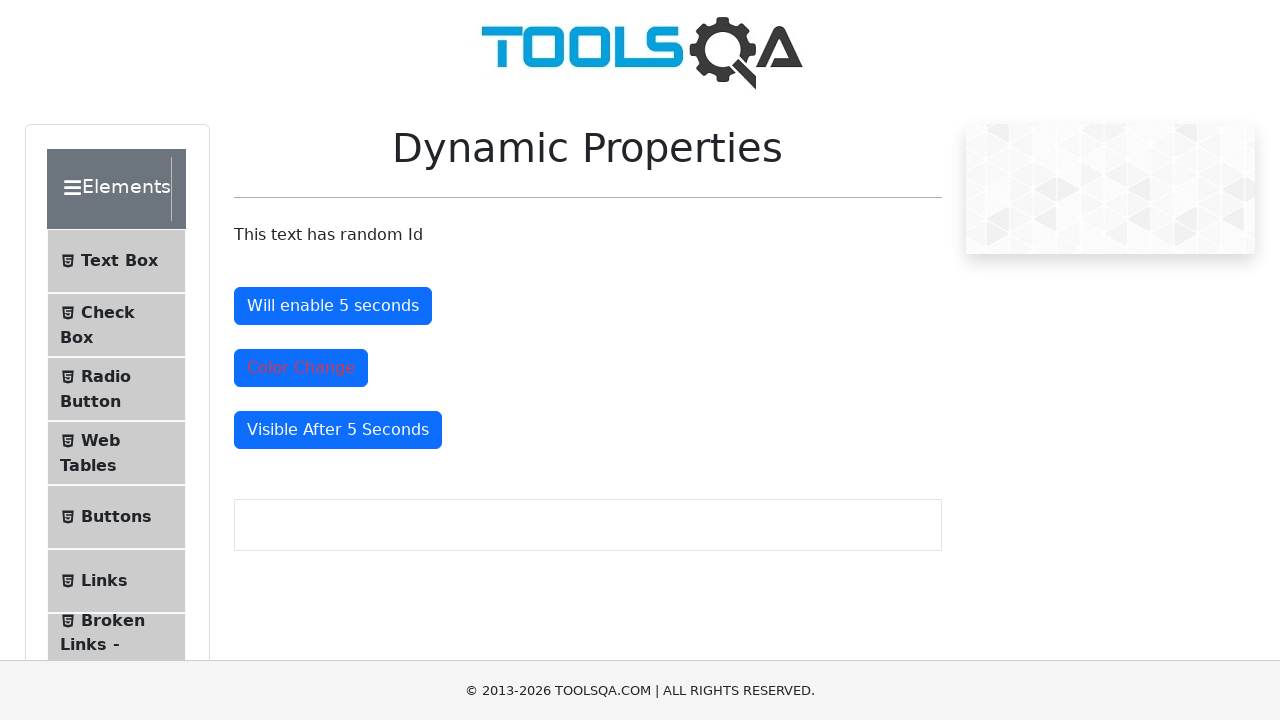

Located the visibleAfter button element
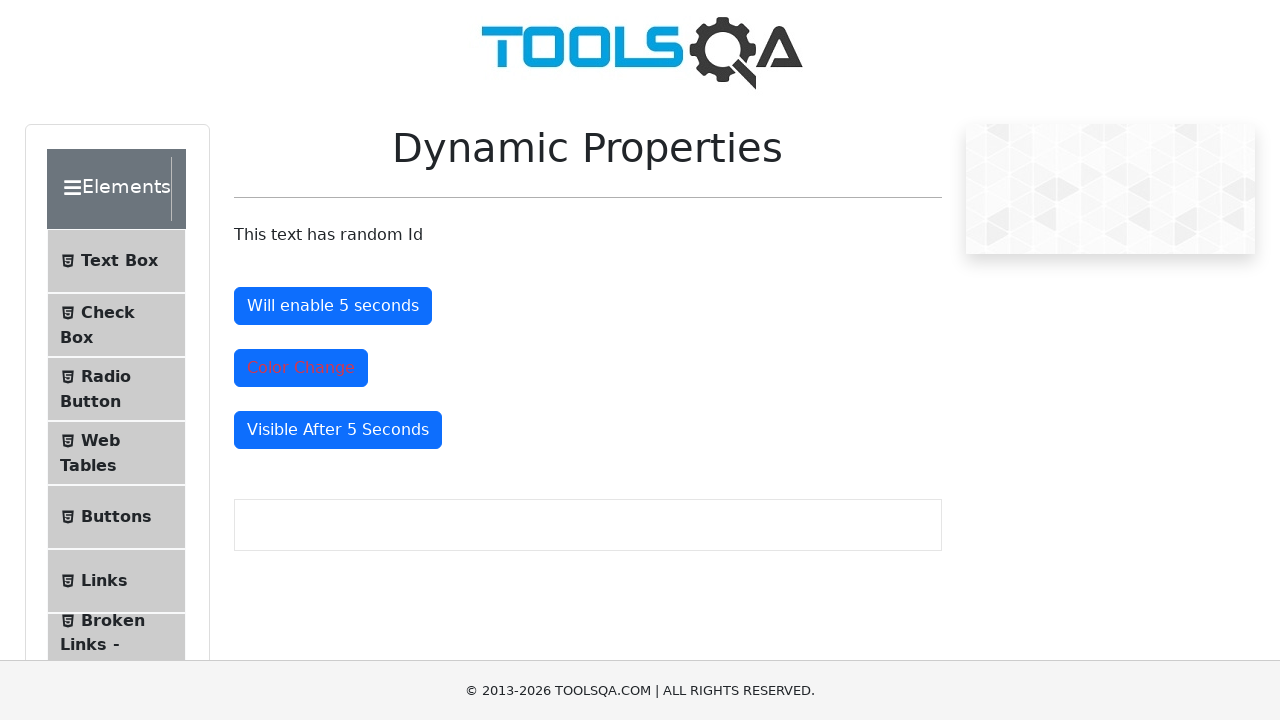

Verified that visibleAfter button is visible on the page
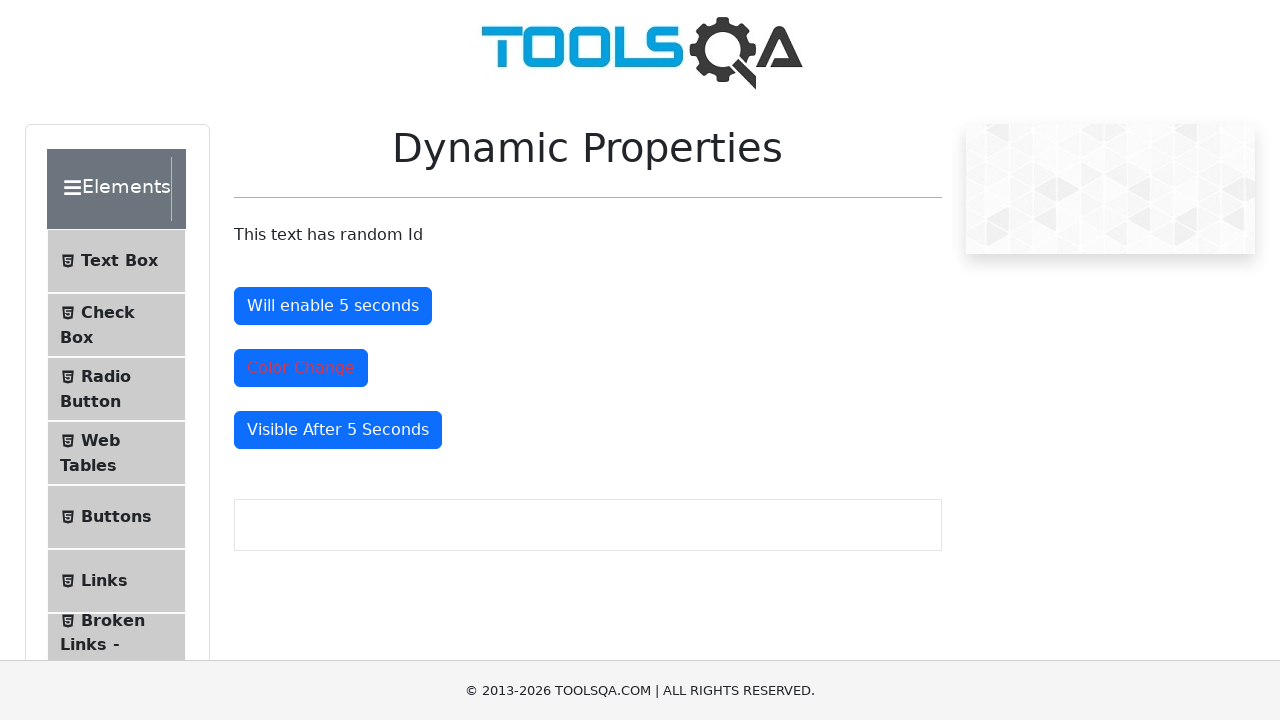

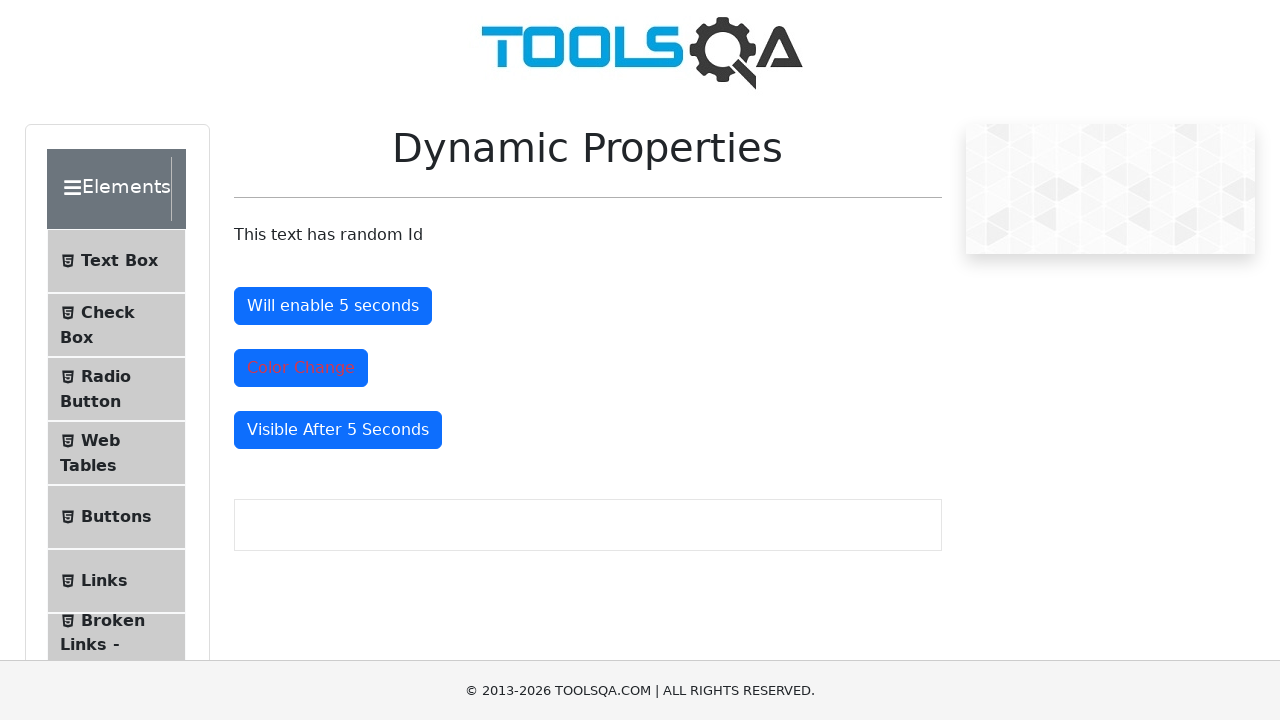